Opens W3Schools homepage, searches for HTML Tutorial and verifies navigation to HTML Tutorial page

Starting URL: https://www.w3schools.com/

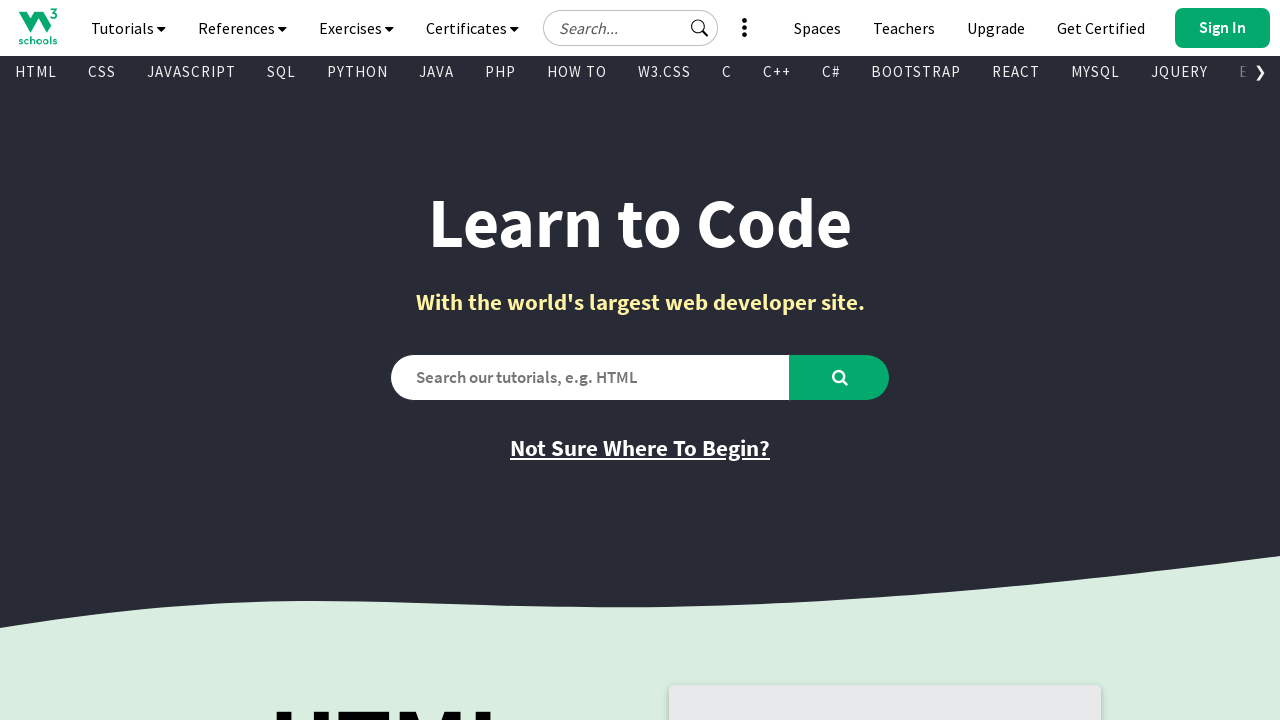

Verified initial page title is 'W3Schools Online Web Tutorials'
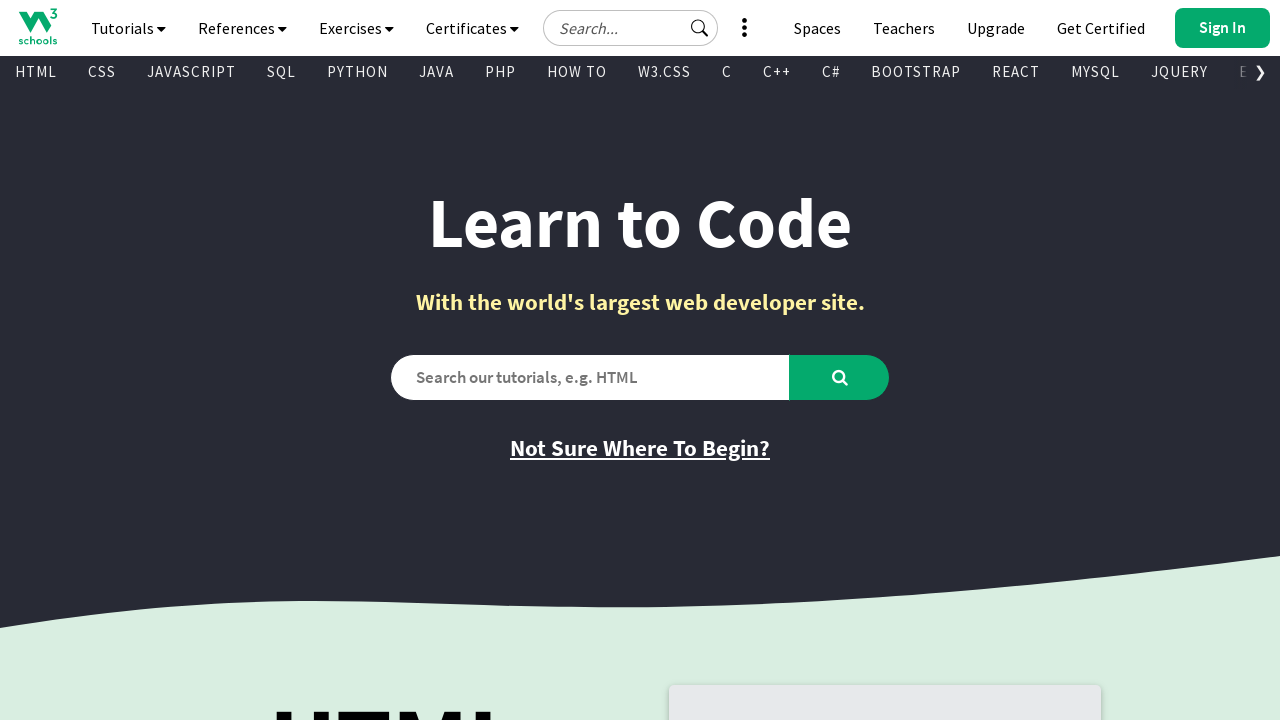

Filled search box with 'HTML Tutorial' on #search2
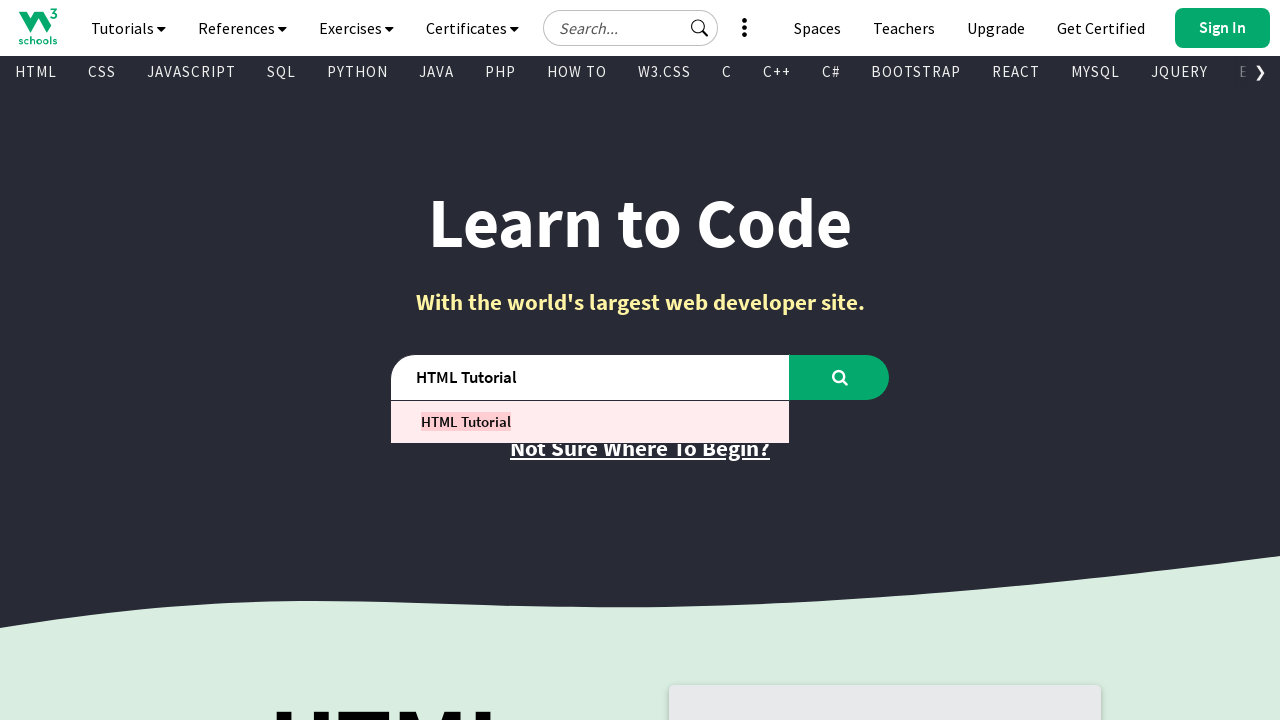

Clicked search button to search for HTML Tutorial at (840, 377) on #learntocode_searchbtn
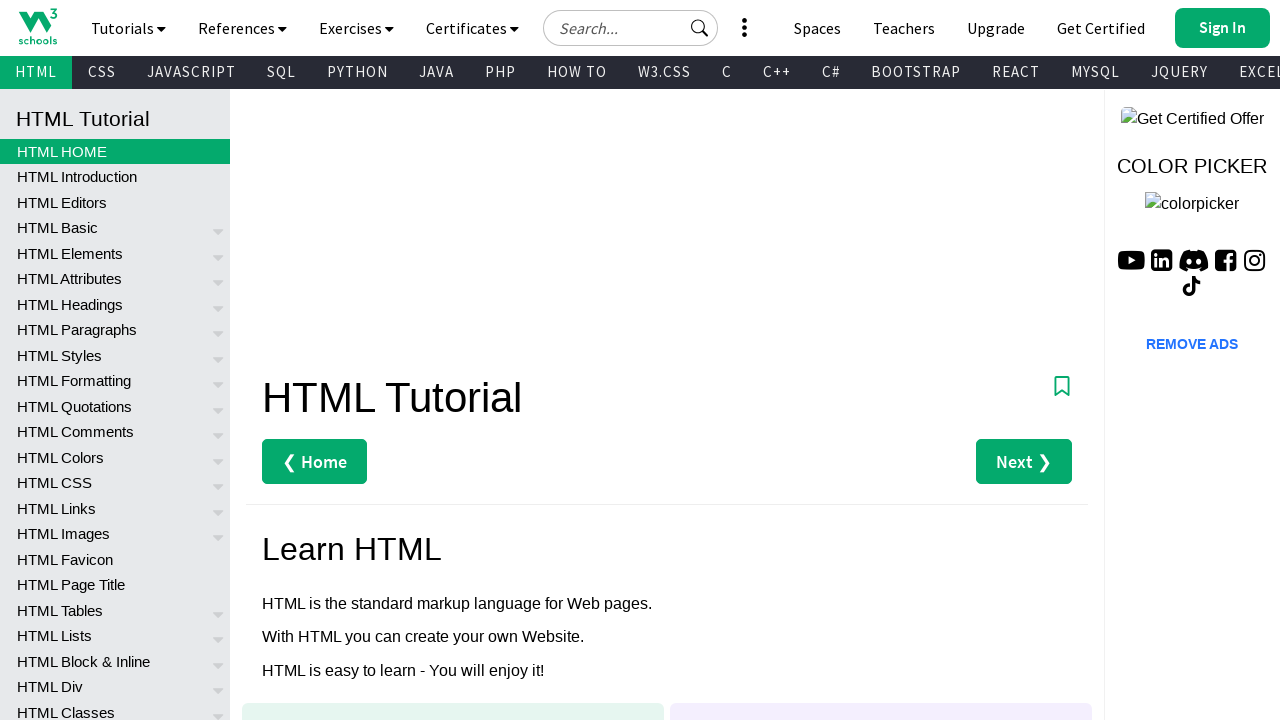

Waited for page load to complete
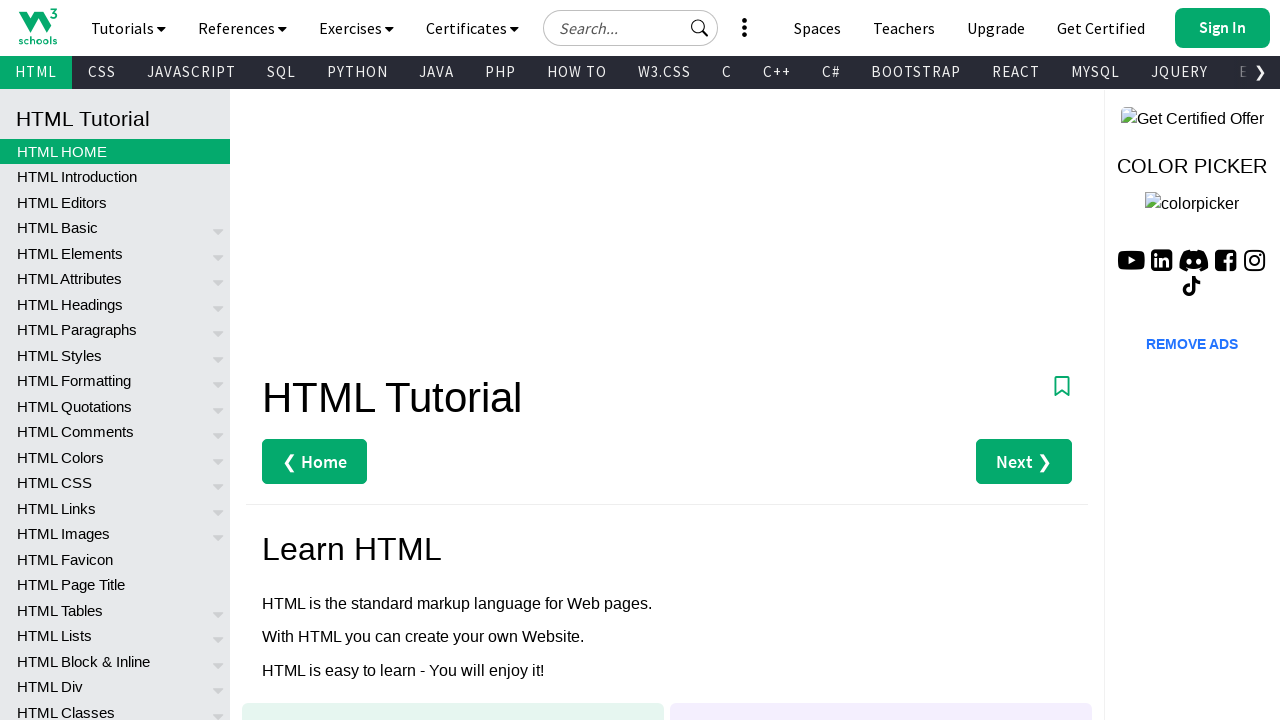

Verified navigation to HTML Tutorial page with correct title
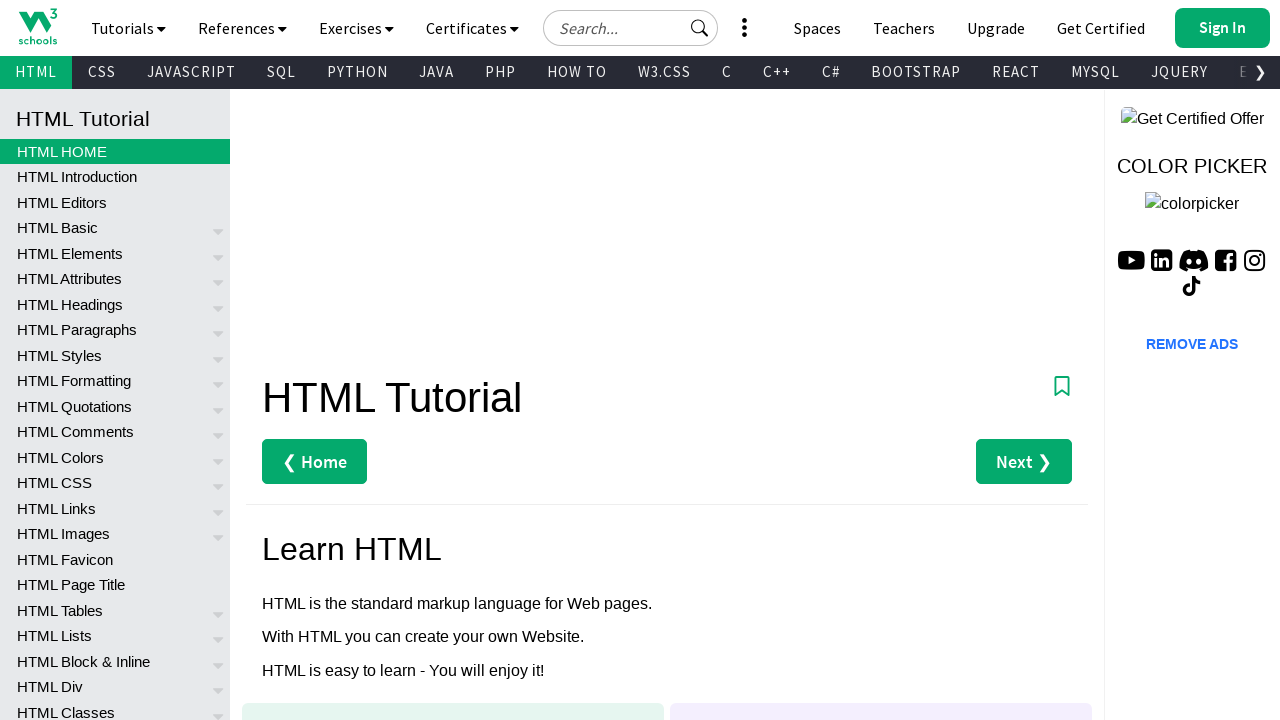

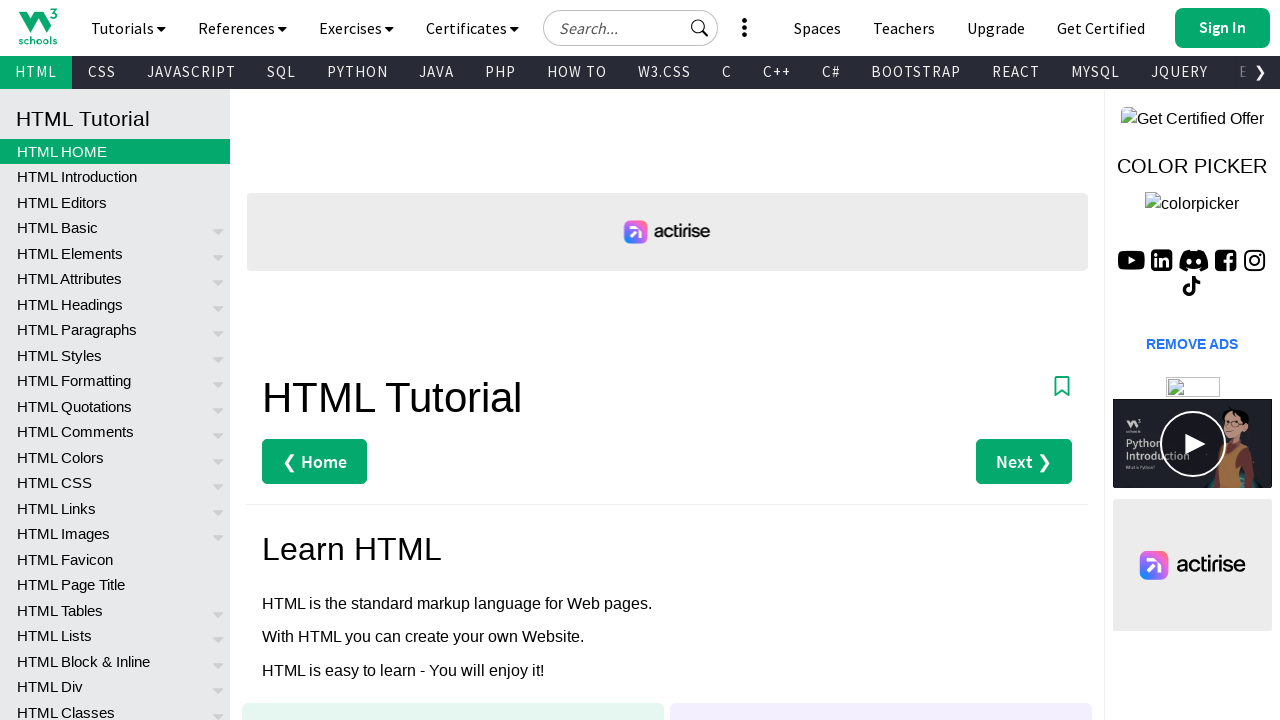